Tests dropdown menu functionality by clicking the dropdown button and selecting the autocomplete option

Starting URL: https://formy-project.herokuapp.com/dropdown

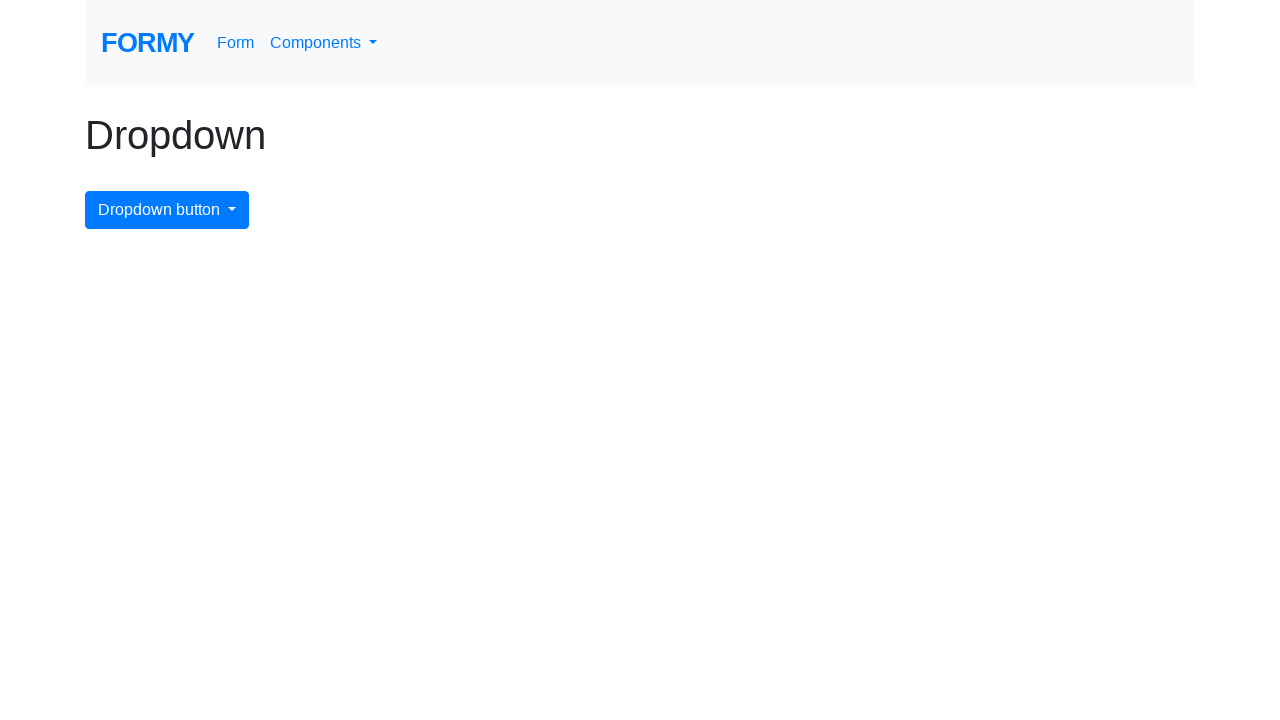

Clicked the dropdown menu button at (167, 210) on #dropdownMenuButton
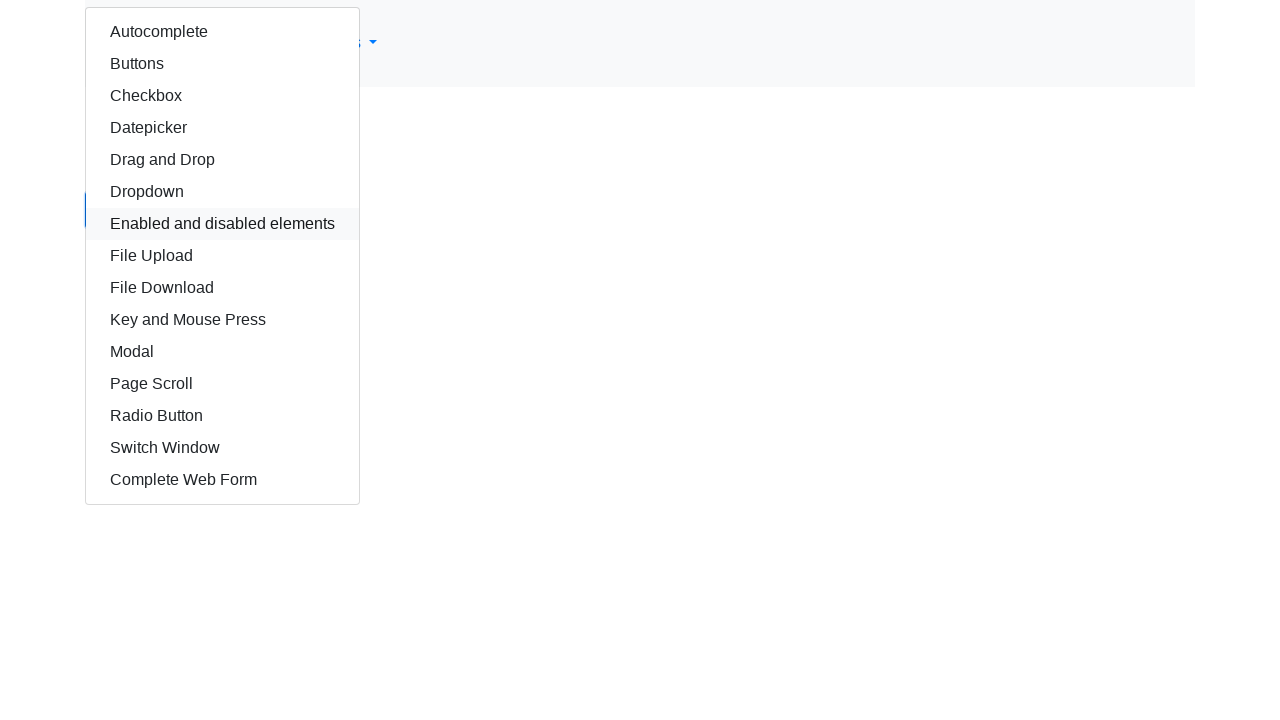

Clicked the autocomplete option from the dropdown at (222, 32) on #autocomplete
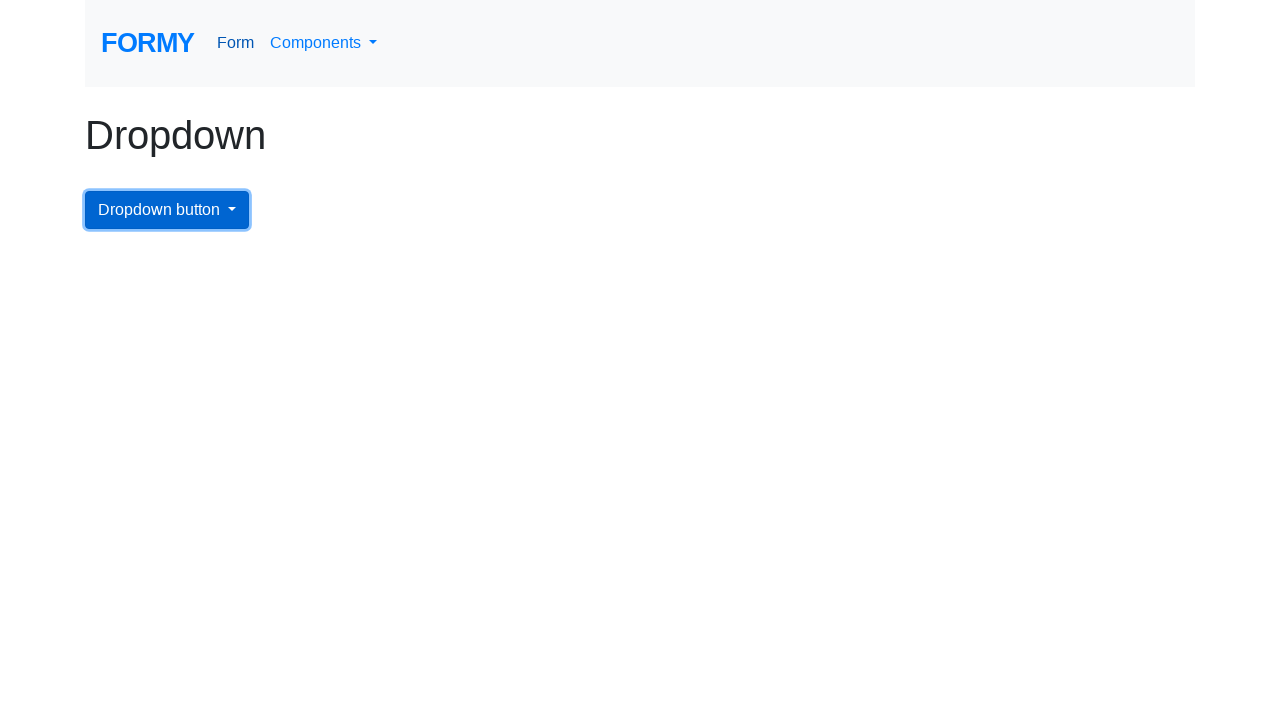

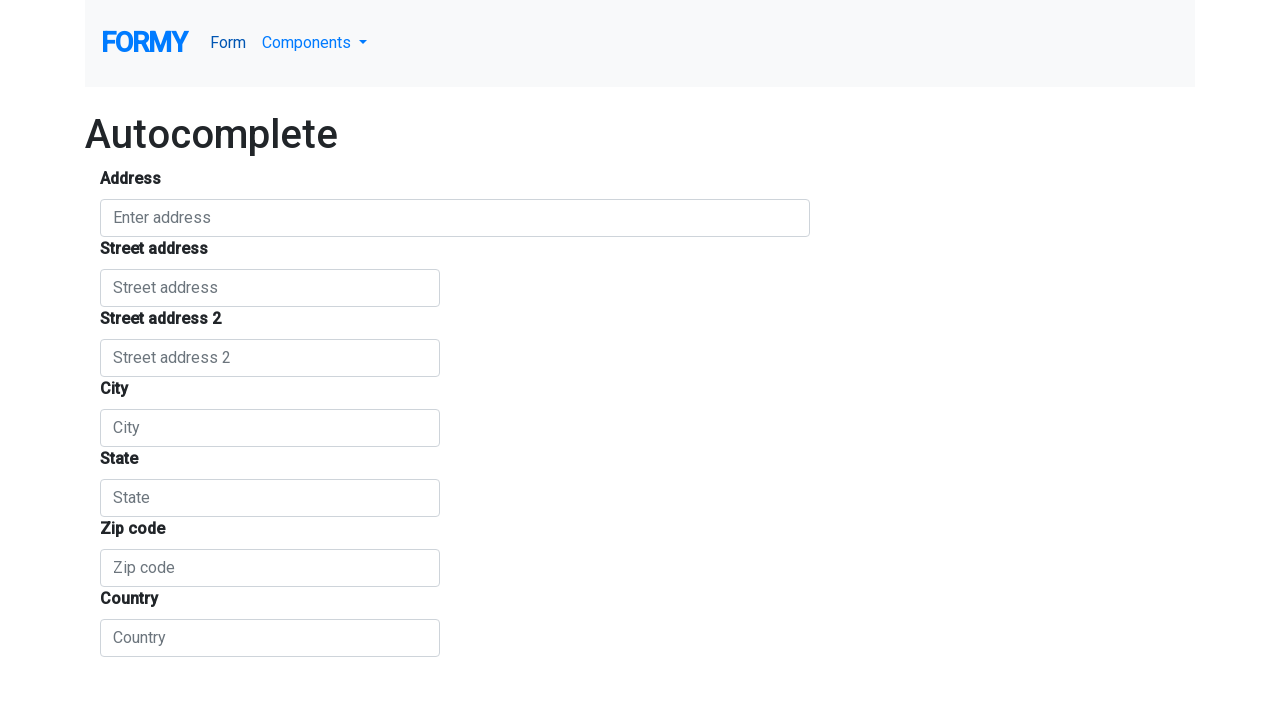